Tests dropdown selection functionality by selecting options using different methods (by index, visible text, and value)

Starting URL: https://rahulshettyacademy.com/dropdownsPractise/

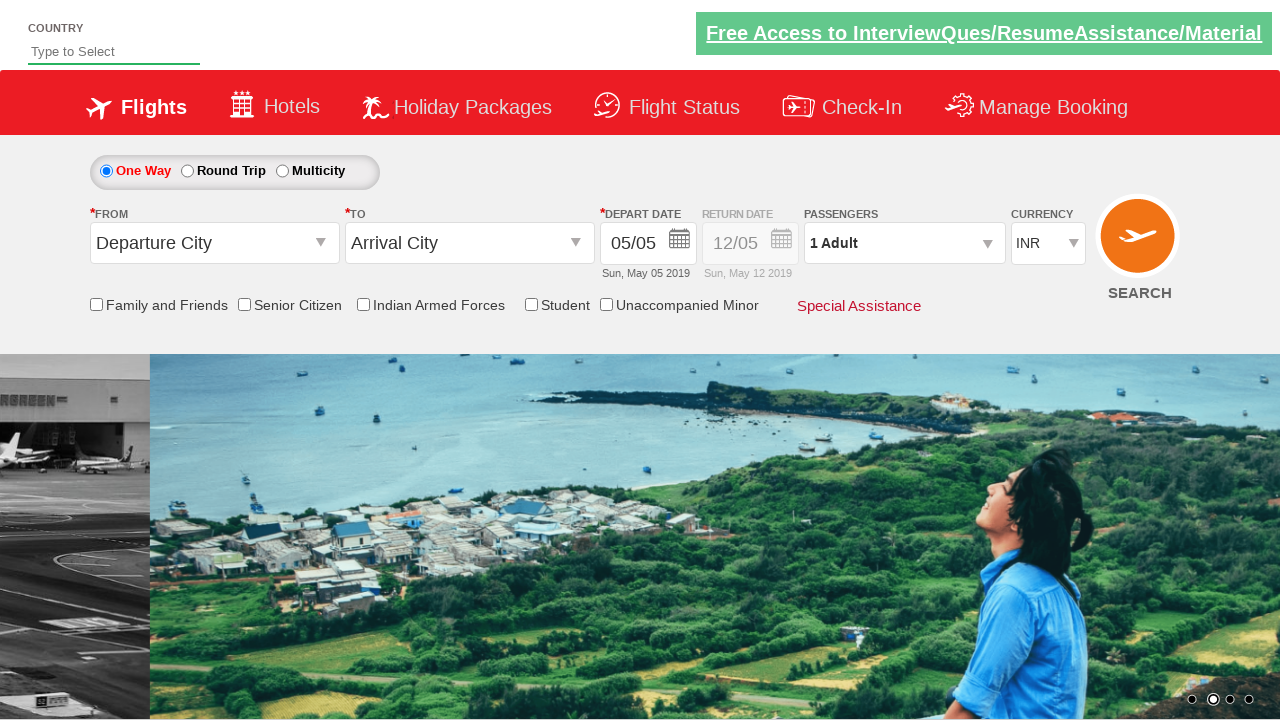

Selected 3rd option in currency dropdown by index on #ctl00_mainContent_DropDownListCurrency
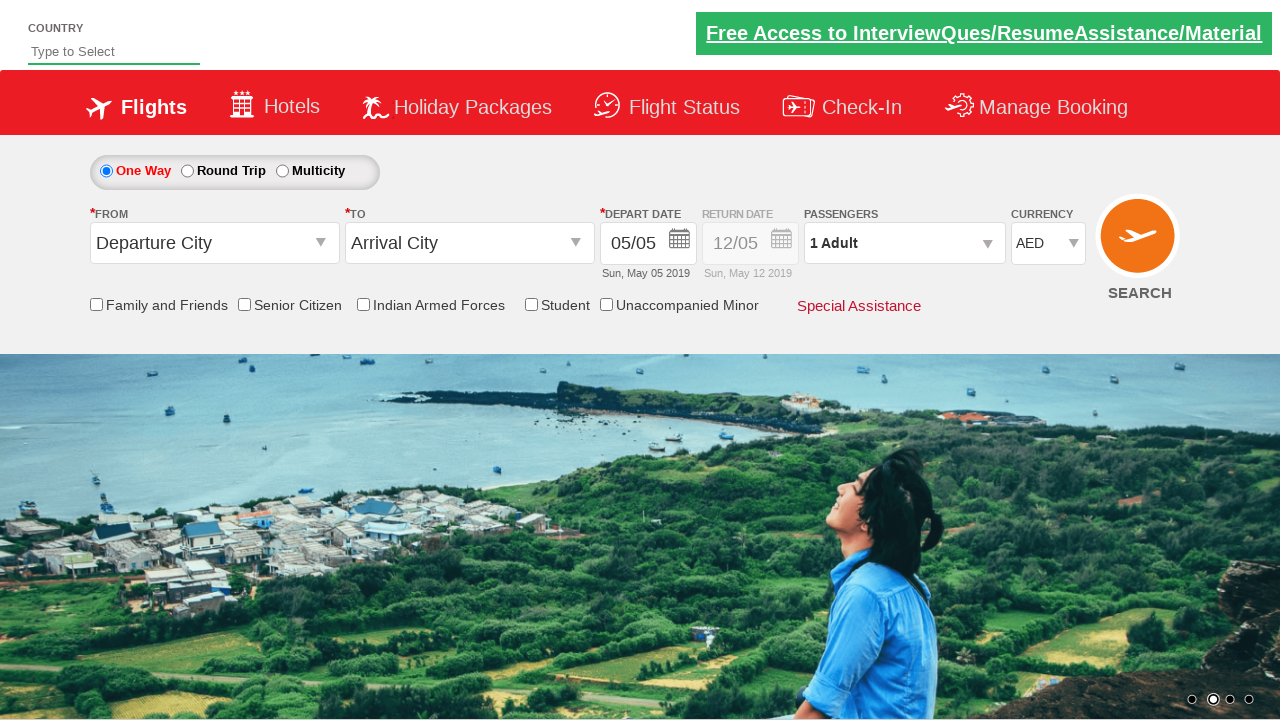

Selected INR option in currency dropdown by visible text on #ctl00_mainContent_DropDownListCurrency
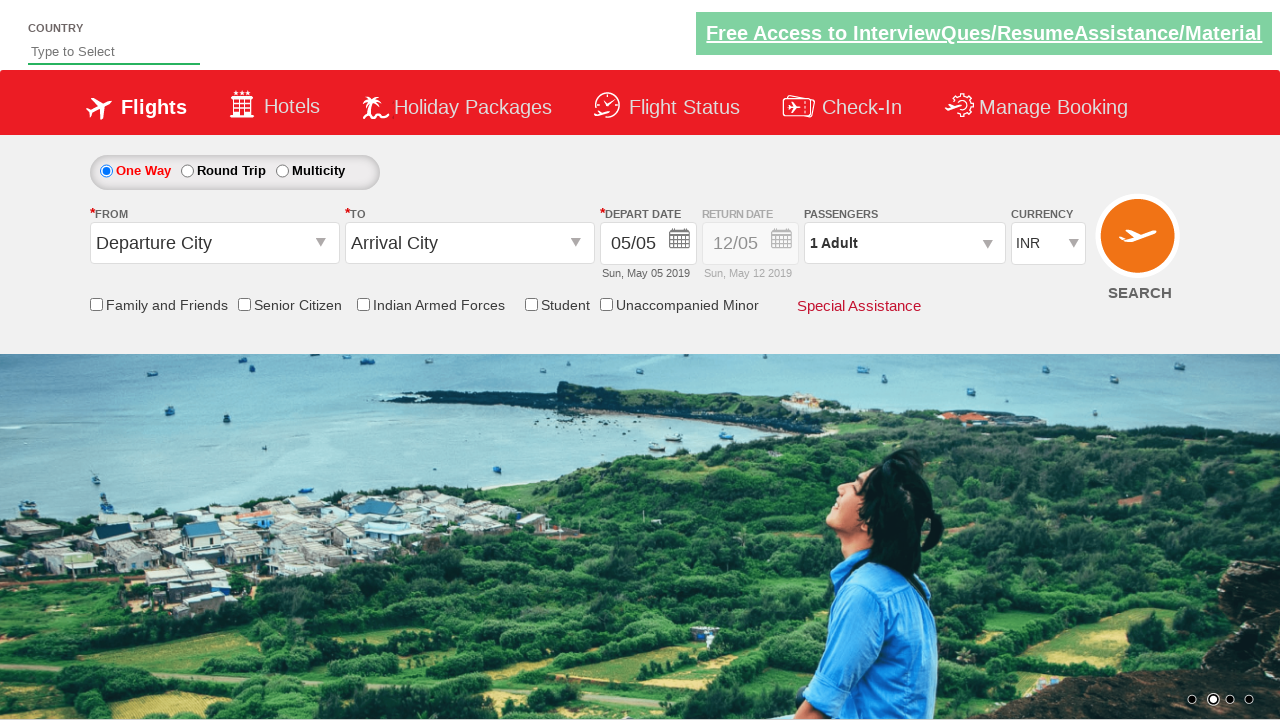

Selected USD option in currency dropdown by value on #ctl00_mainContent_DropDownListCurrency
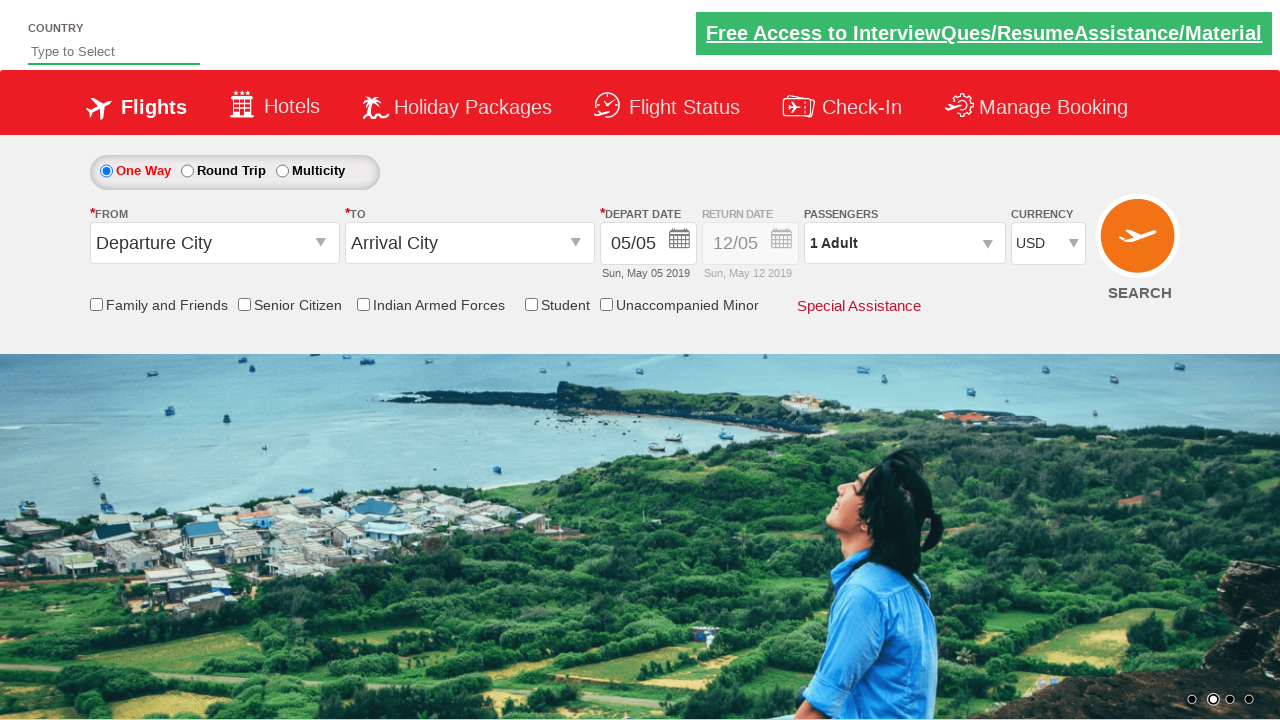

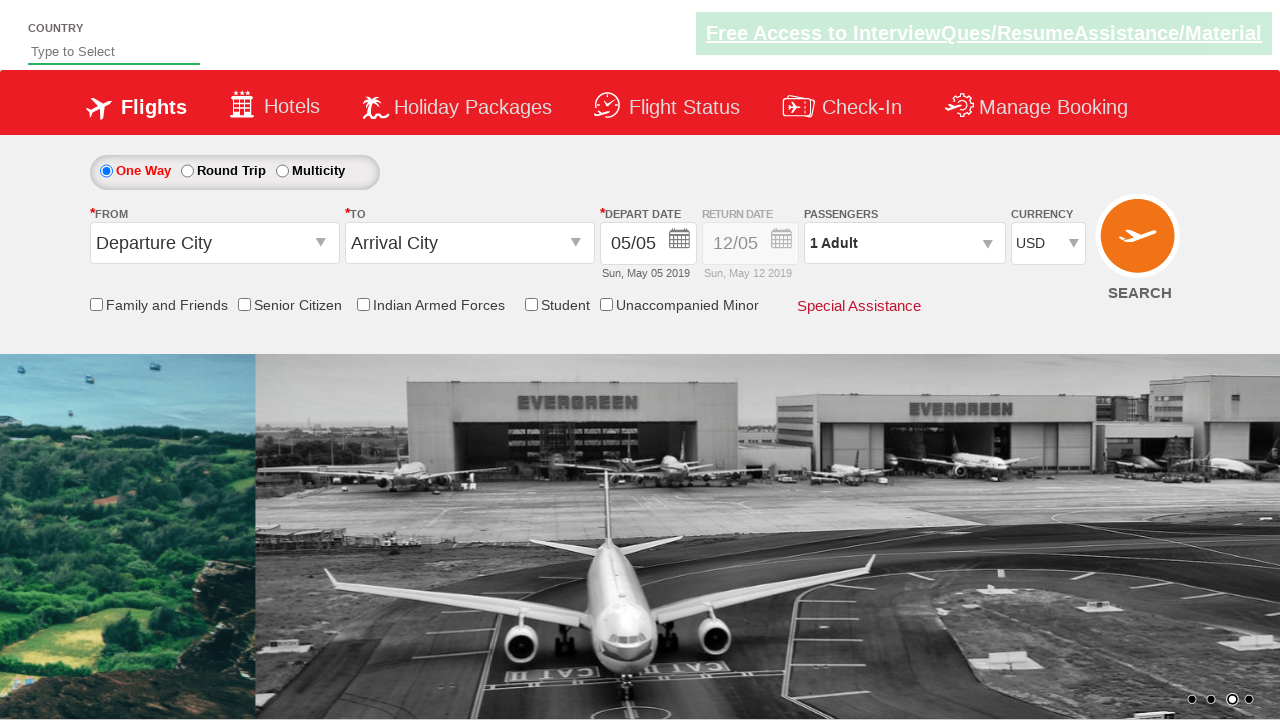